Verifies that the InMotion Hosting logo image has a proper descriptive alt text attribute for accessibility.

Starting URL: https://www.inmotionhosting.com/

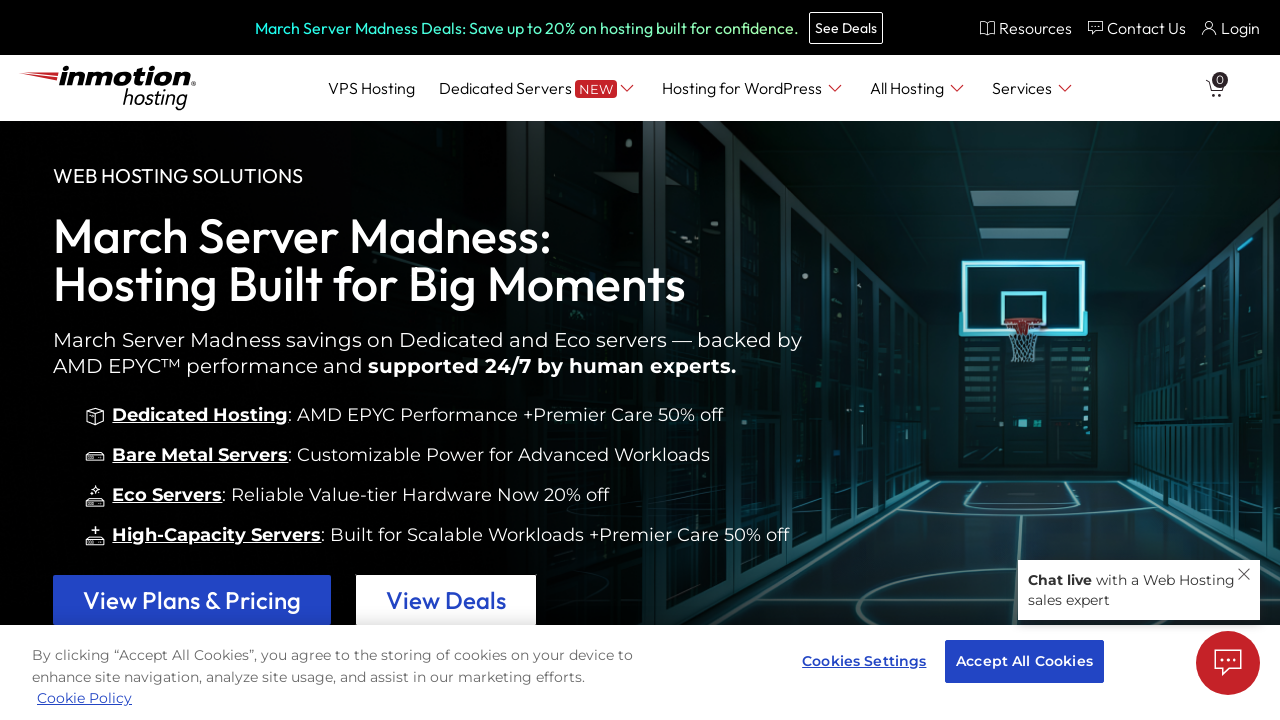

Navigated to InMotion Hosting homepage
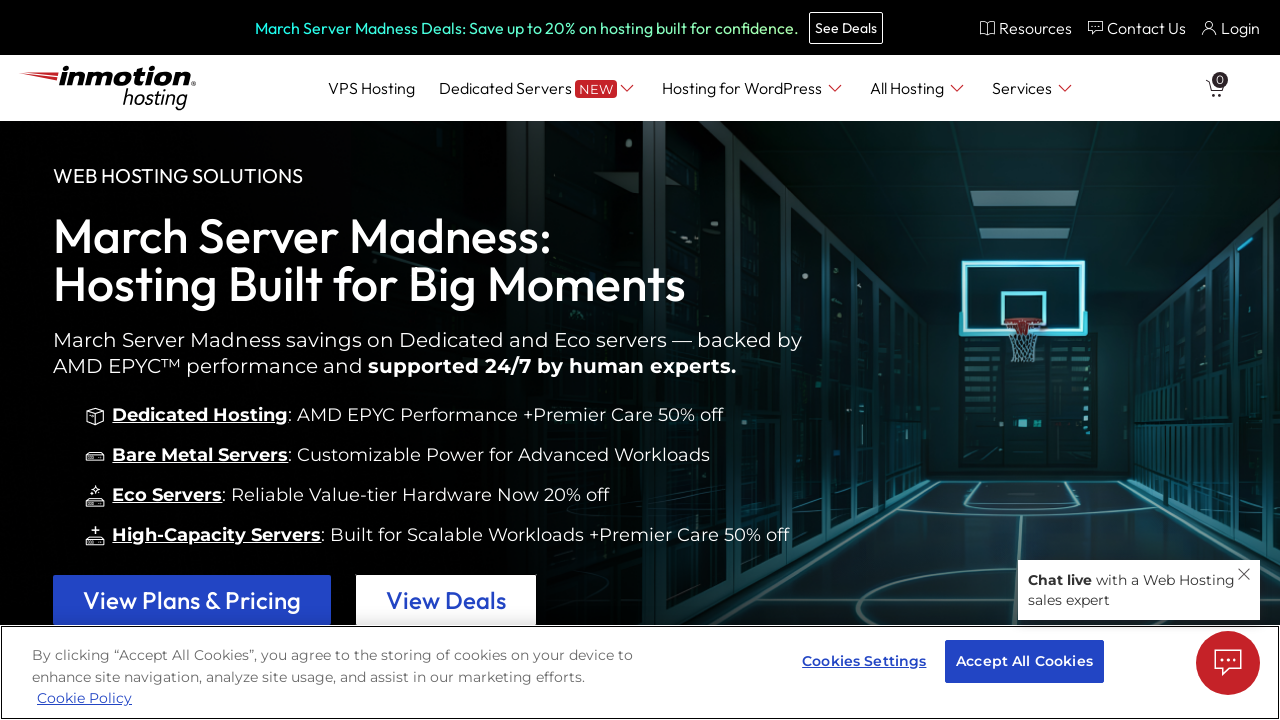

Located InMotion Hosting logo image element
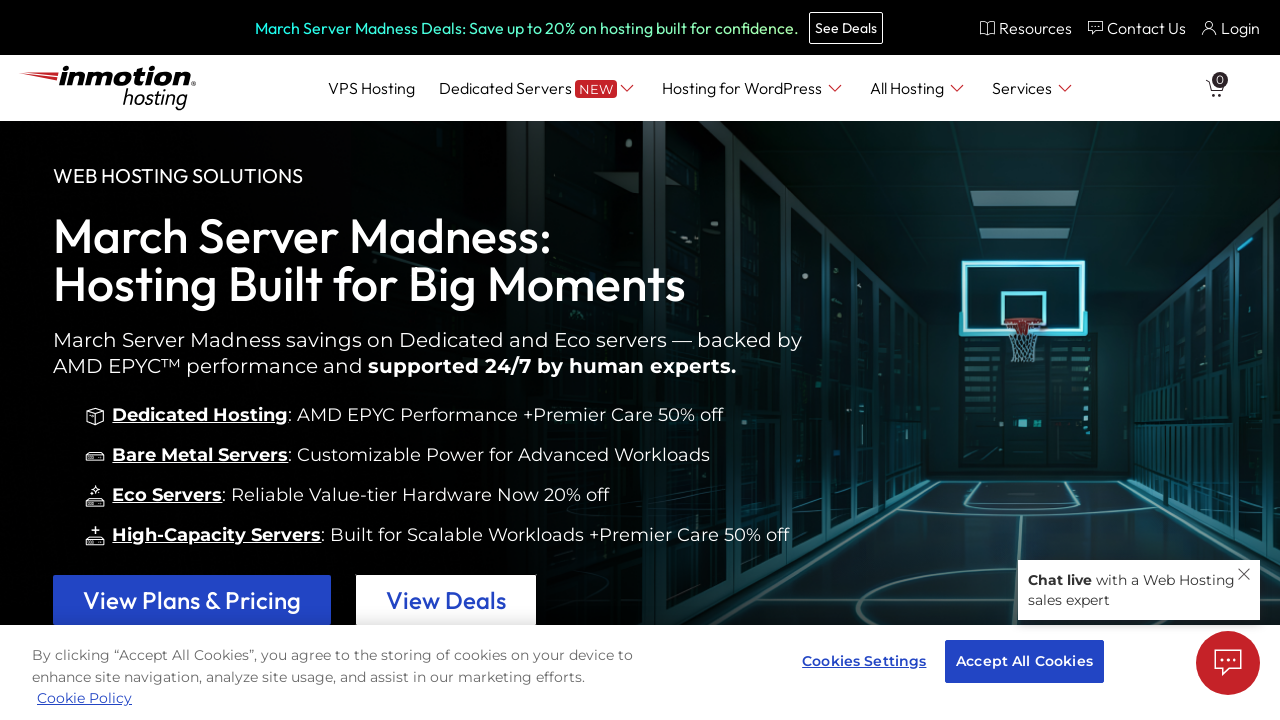

Logo image is visible on page
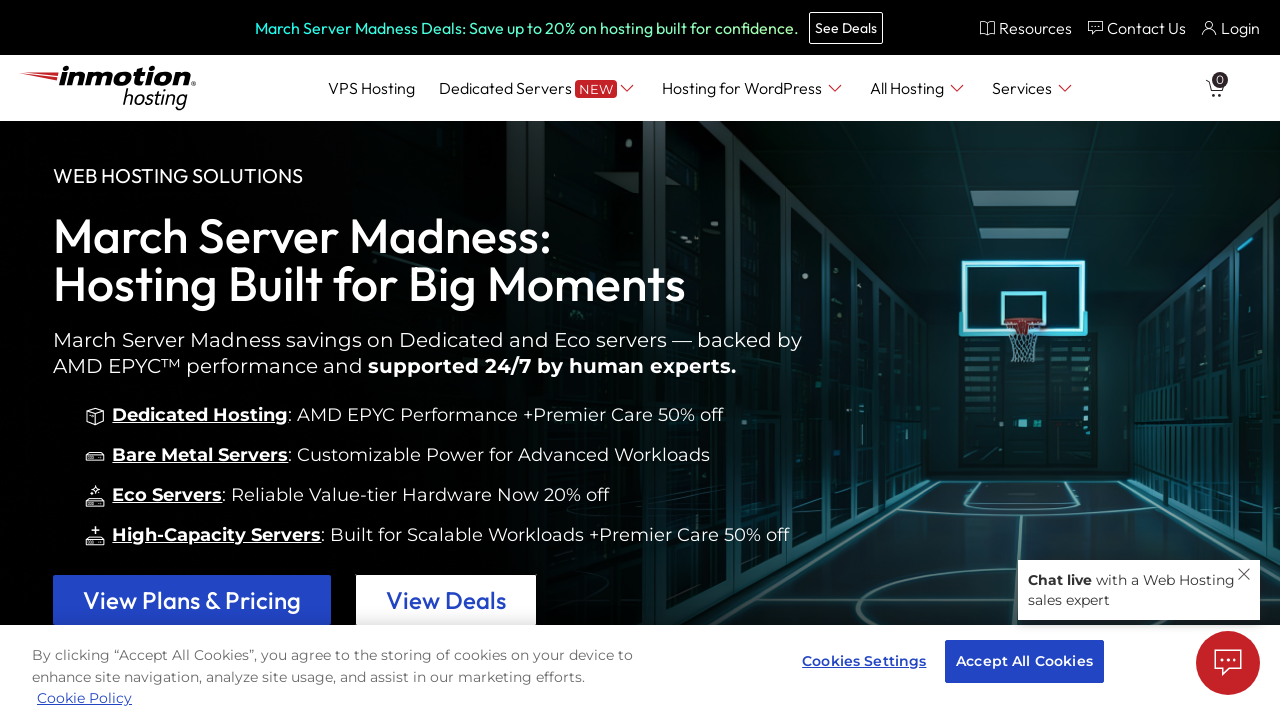

Retrieved alt text attribute: 'InMotion Hosting Logo'
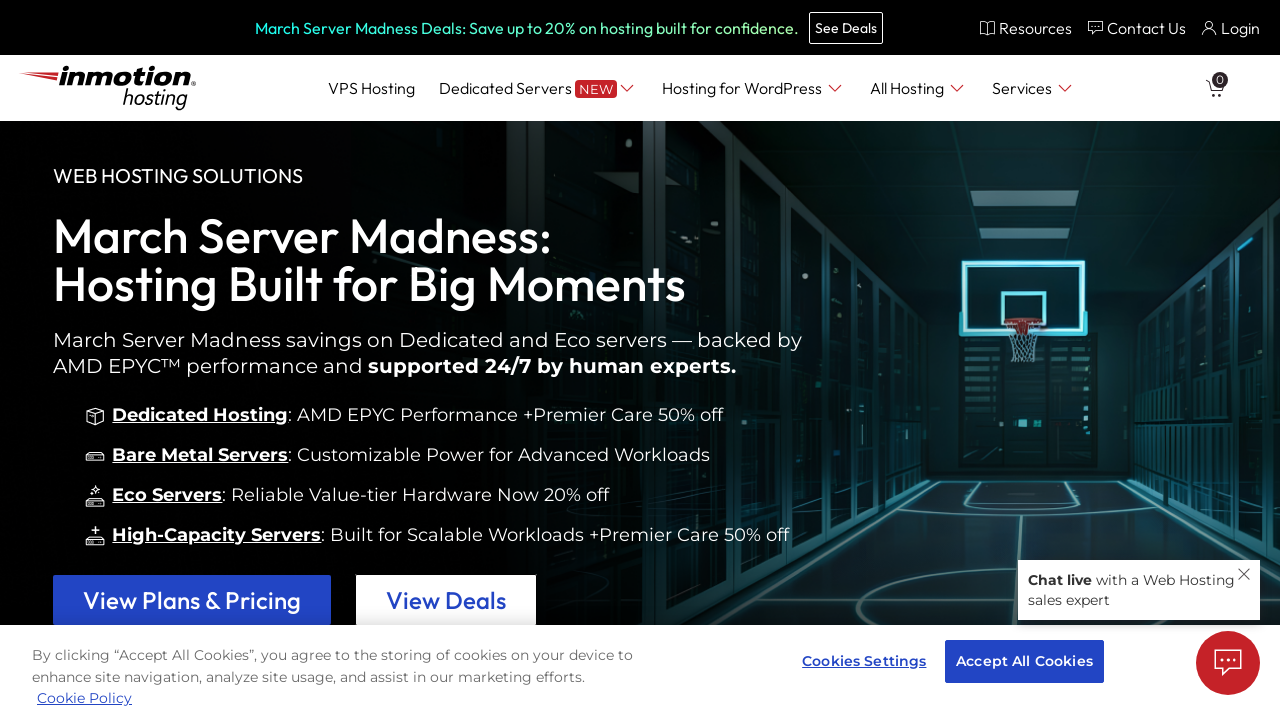

Verified alt text attribute exists (not None)
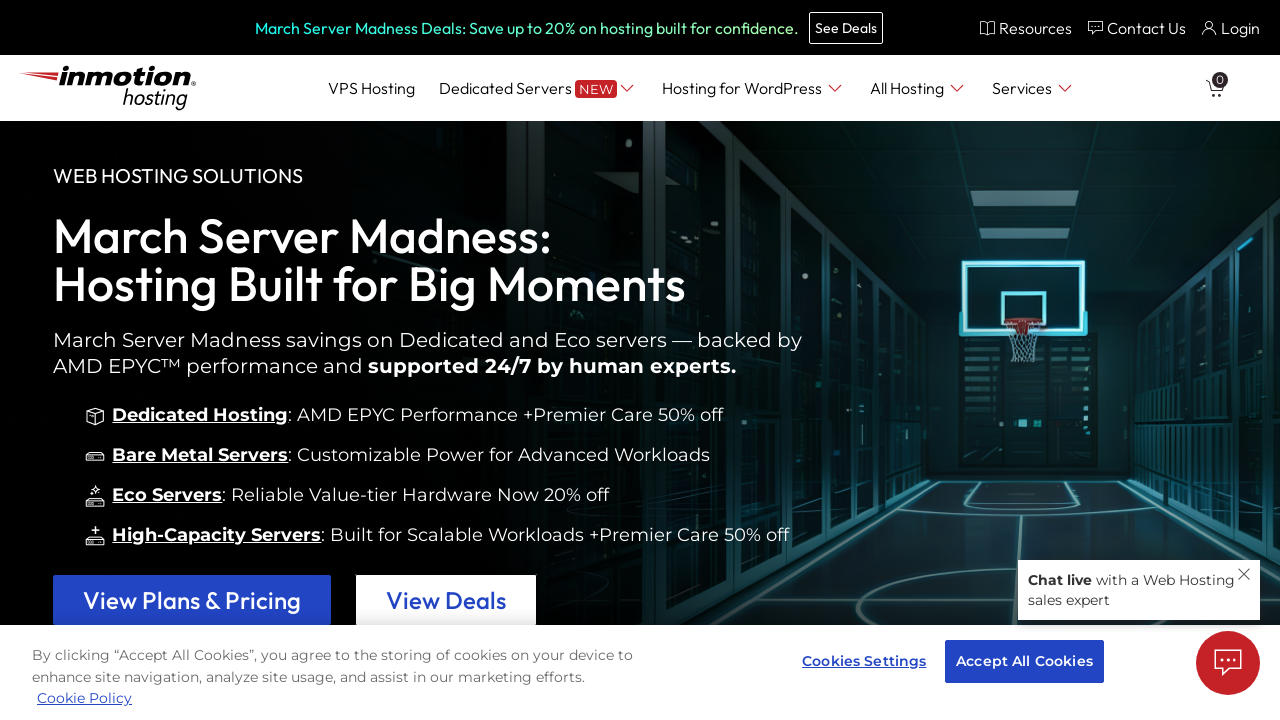

Verified alt text is not empty
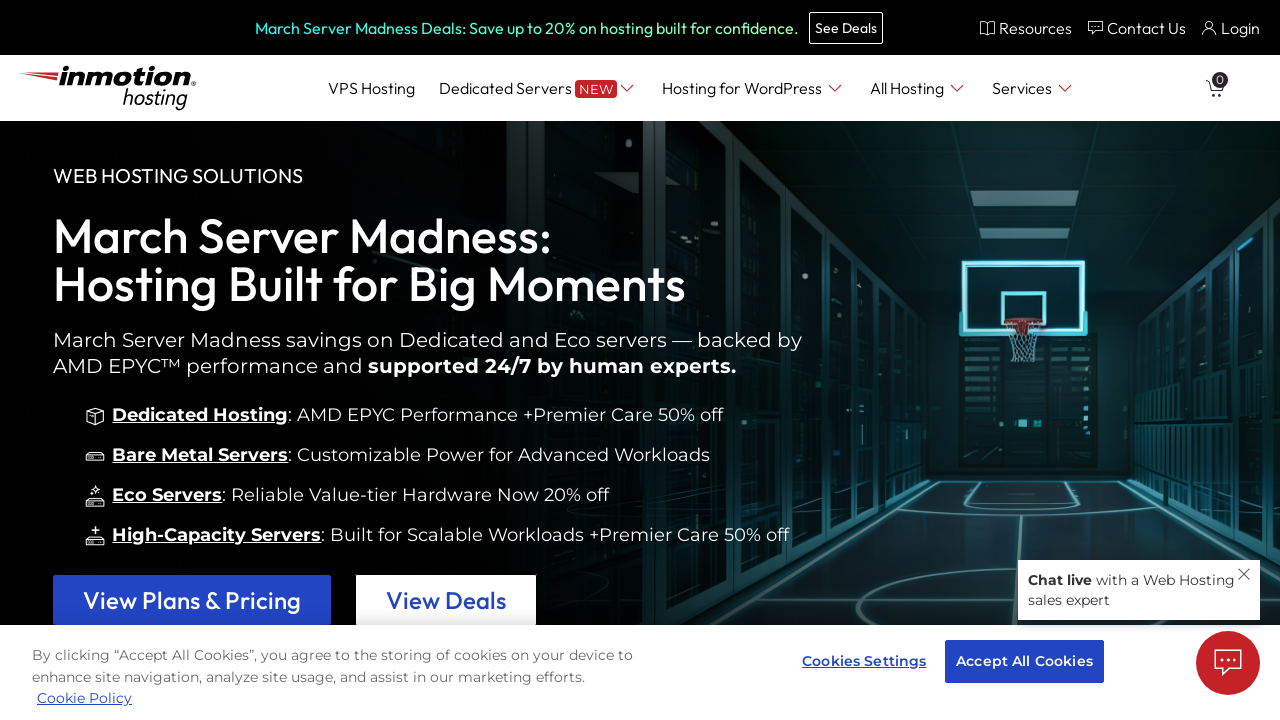

Verified alt text contains 'inmotion' and is descriptive
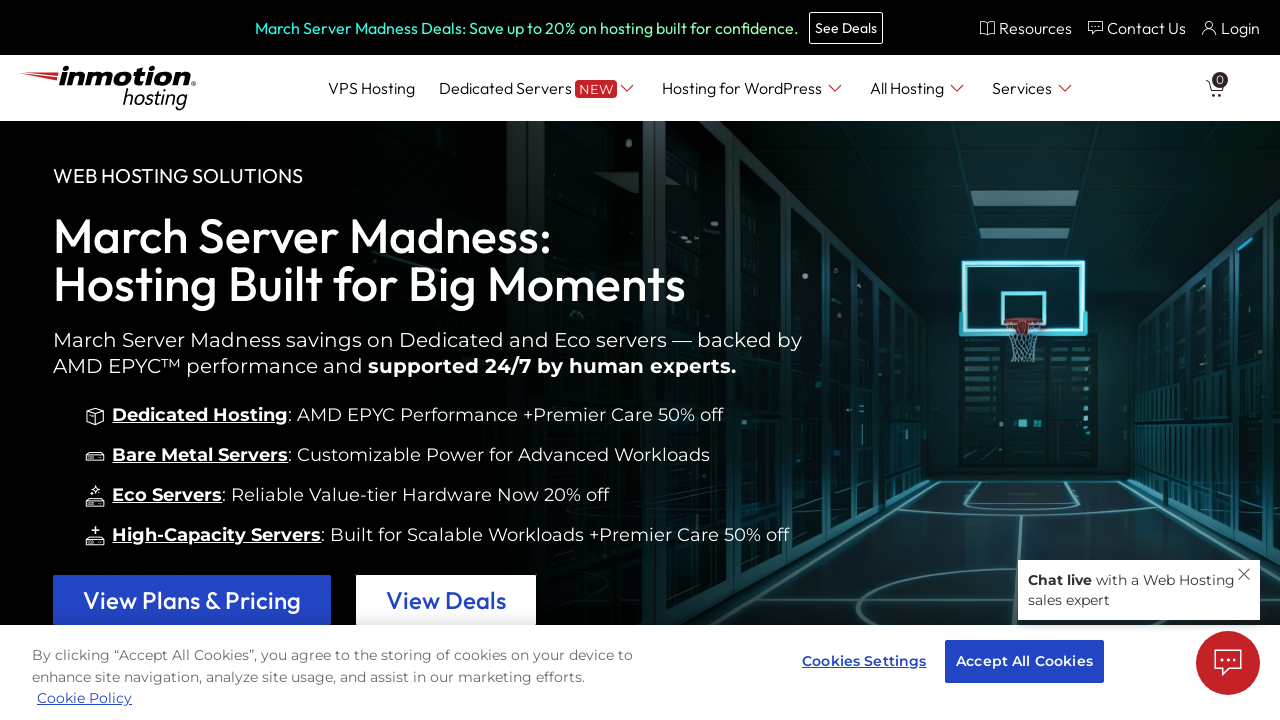

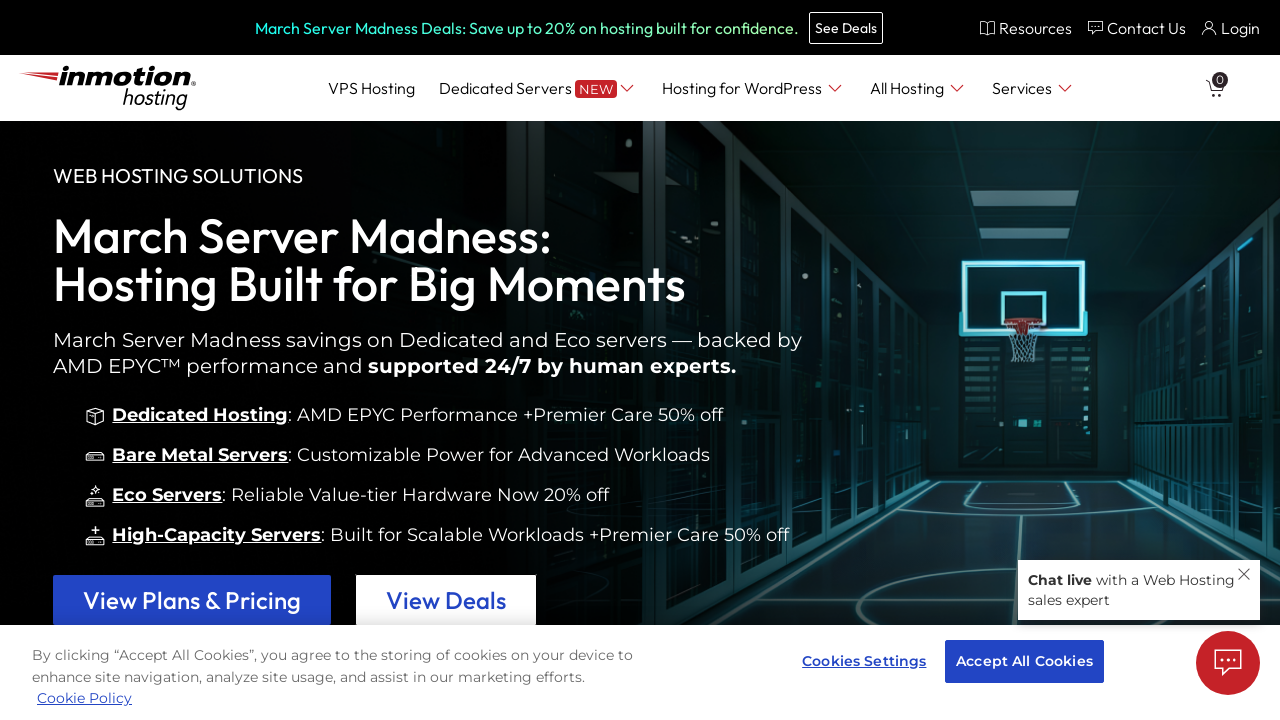